Navigates to DigiKala's book category page and waits for book listings to load by checking for h3 elements containing book titles.

Starting URL: https://www.digikala.com/search/category-book/

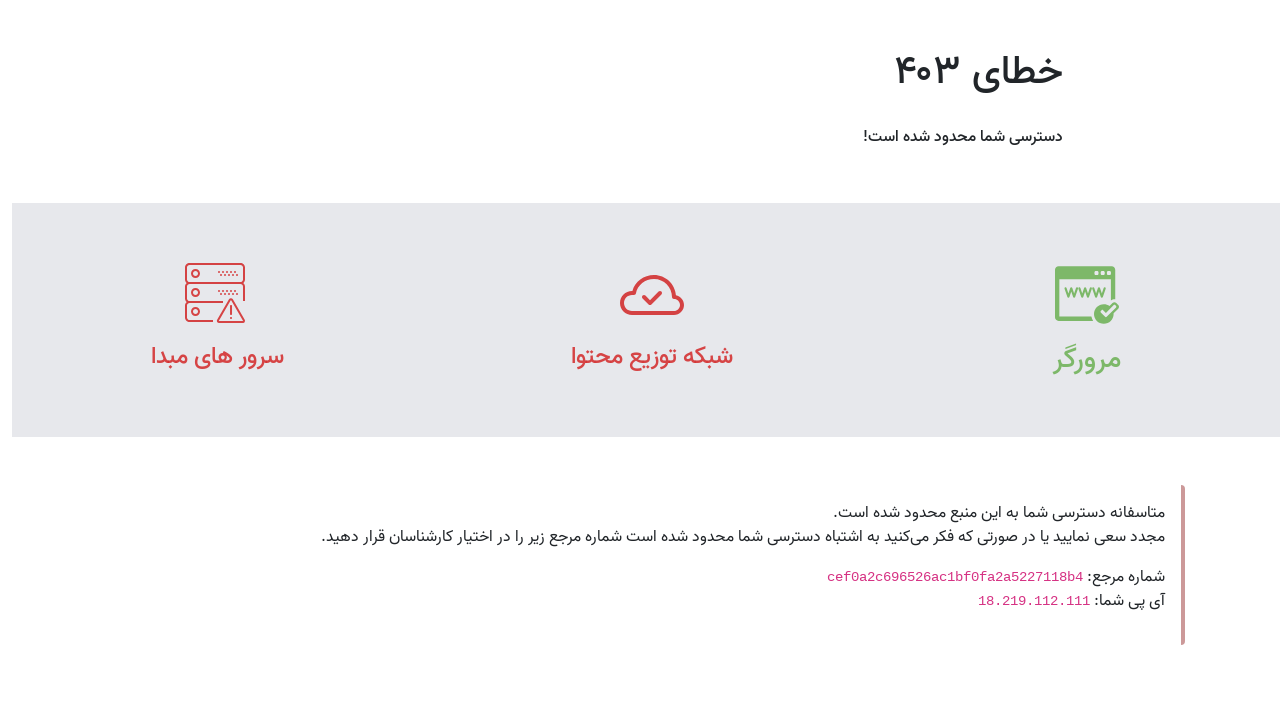

Navigated to DigiKala book category page
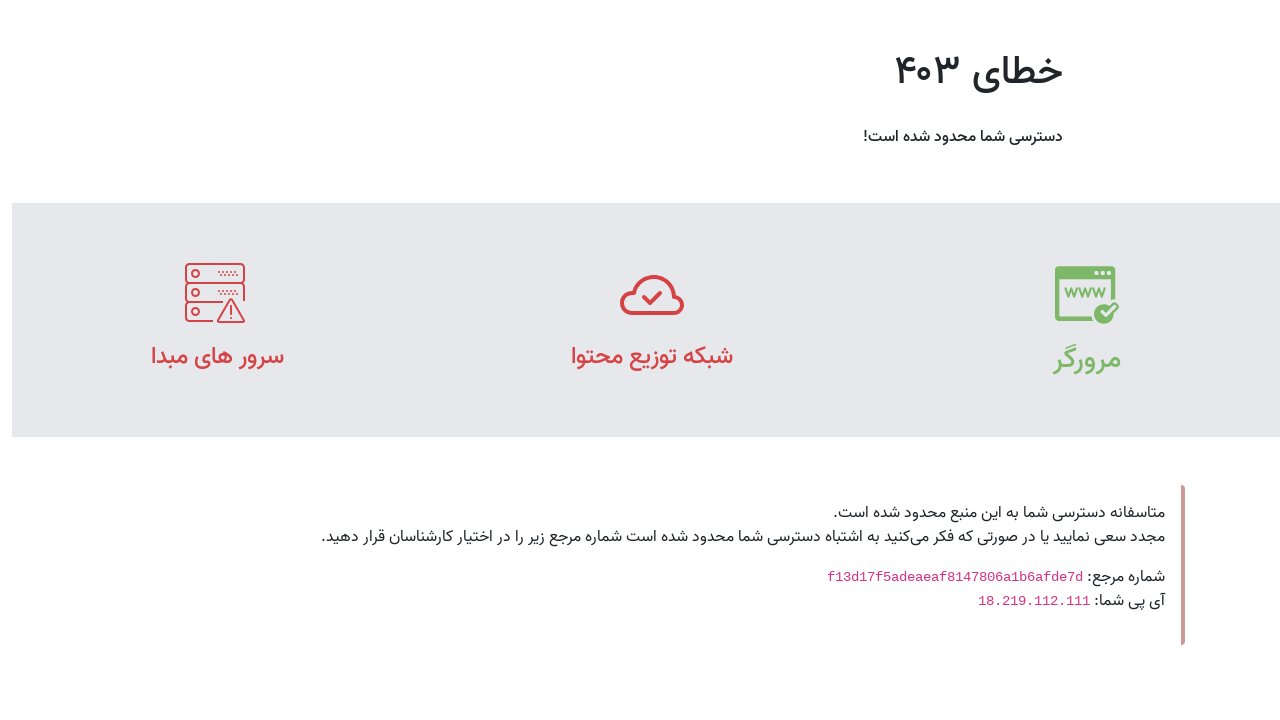

Waited for book titles (h3 elements) to load on the page
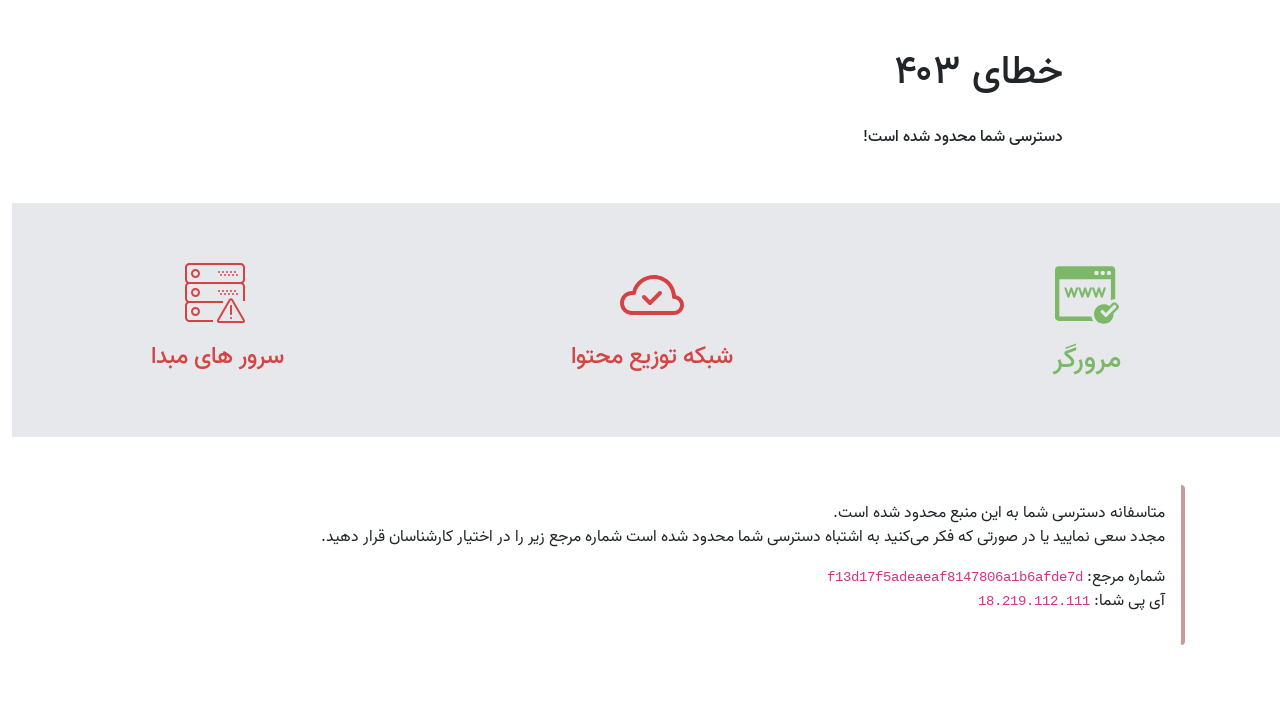

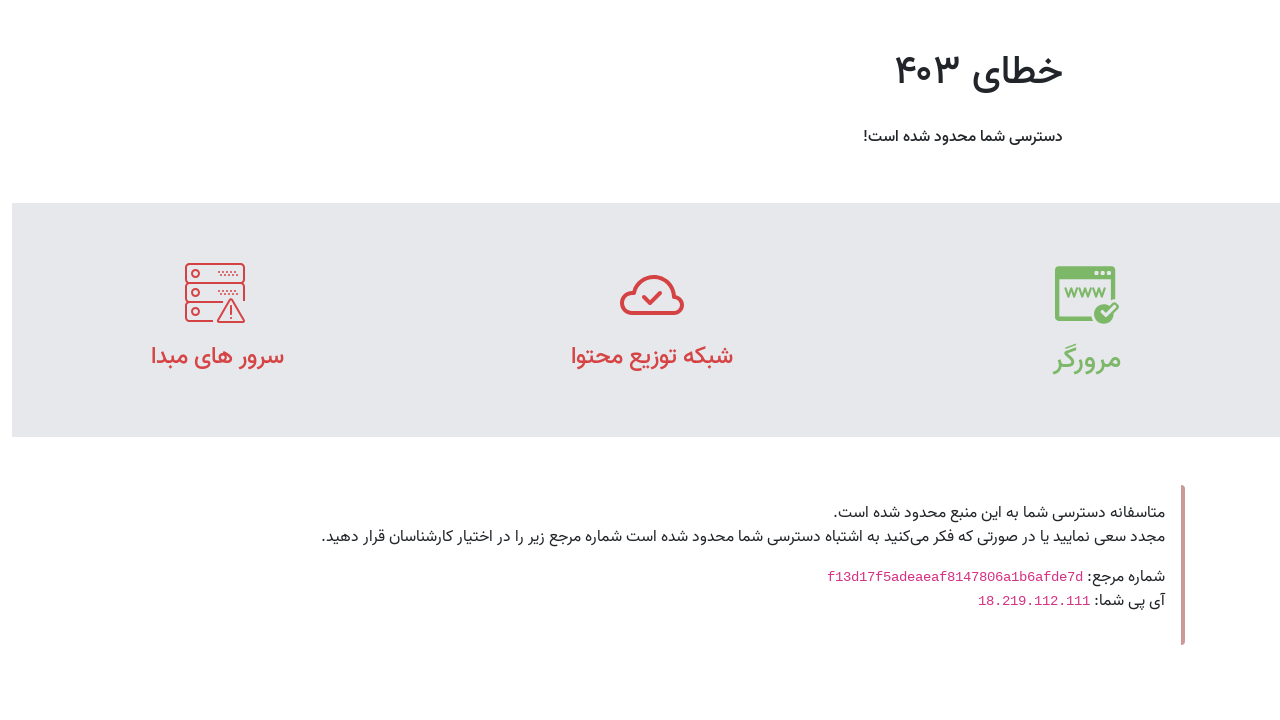